Tests opting out of A/B tests by adding an opt-out cookie before visiting the A/B test page, then navigating to verify the opt-out works

Starting URL: http://the-internet.herokuapp.com

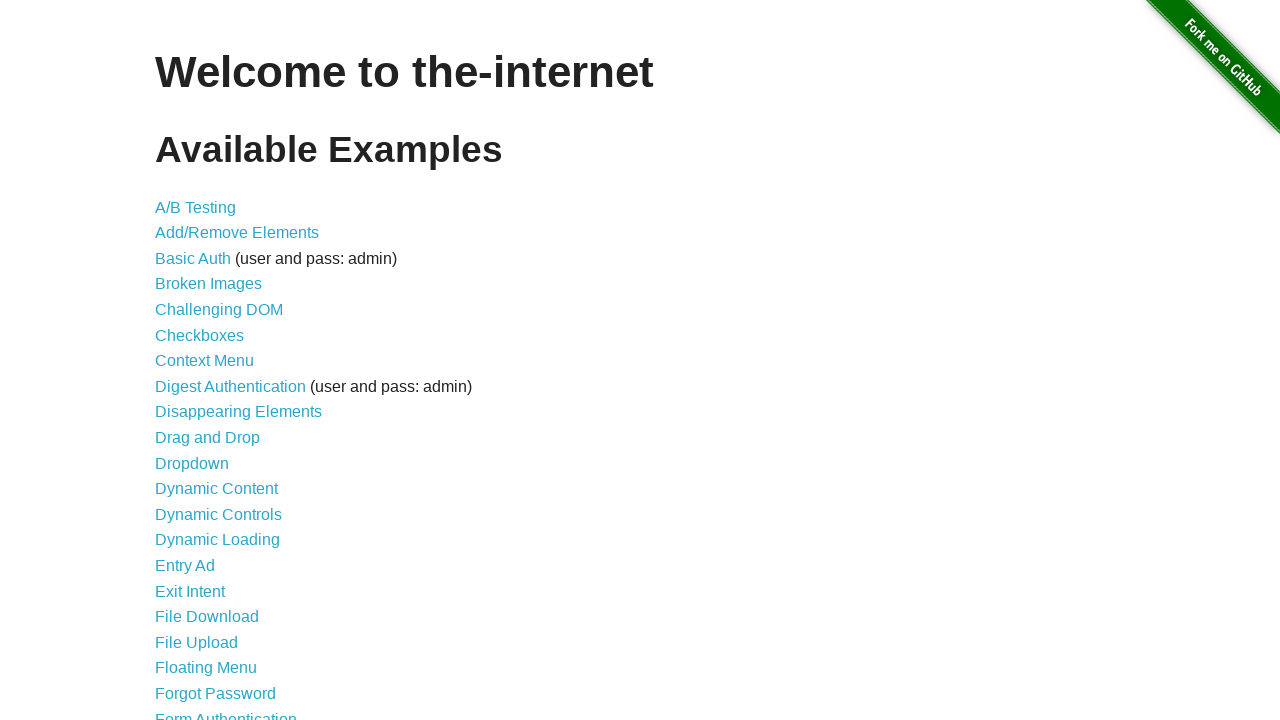

Added optimizelyOptOut cookie with value 'true'
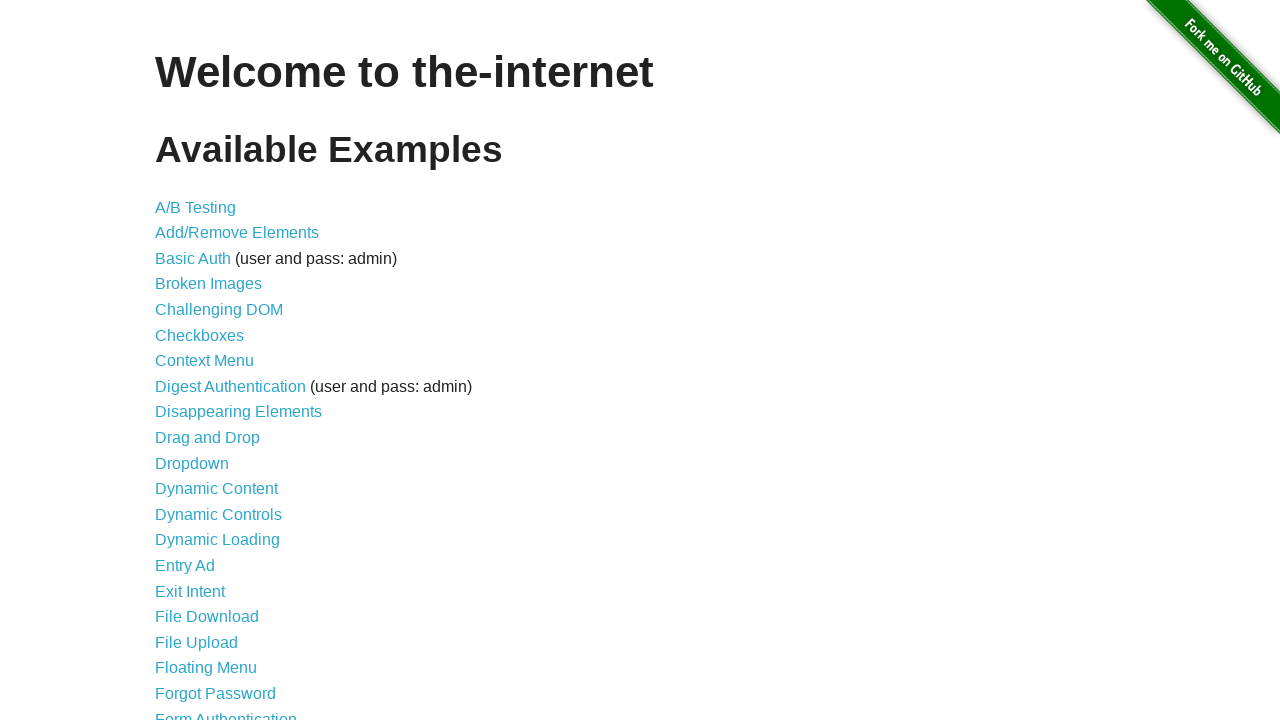

Navigated to A/B test page
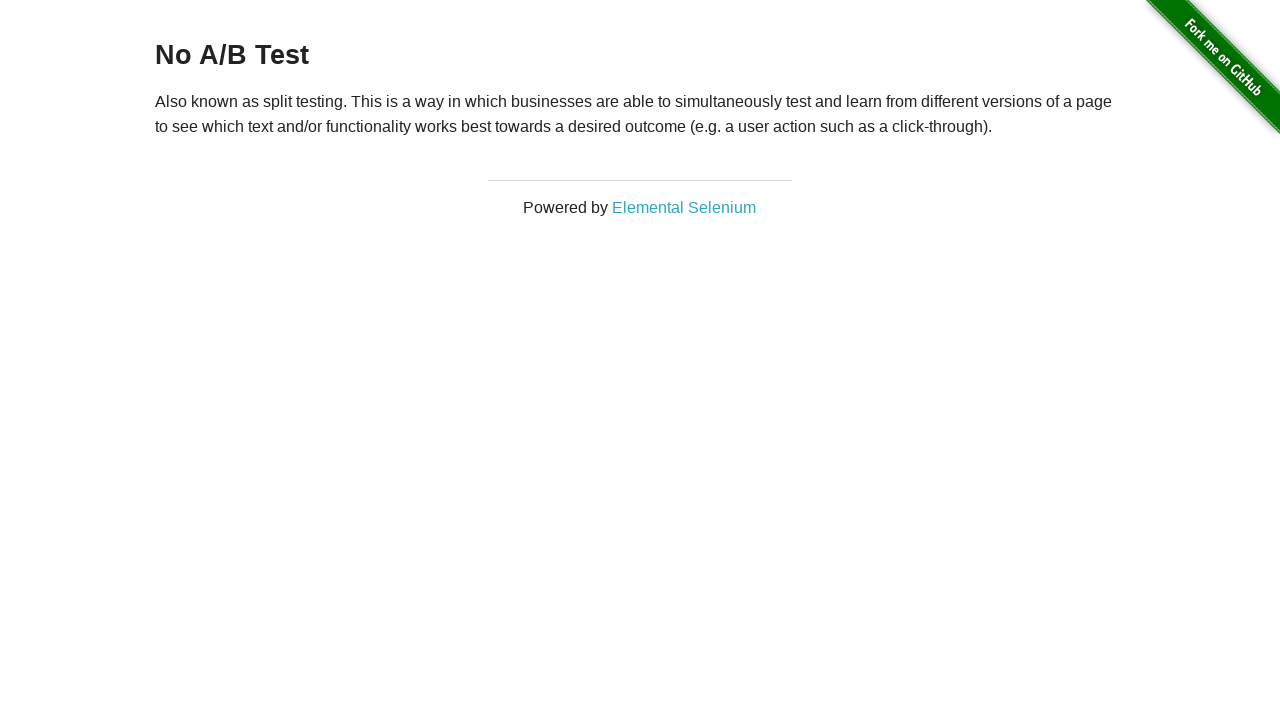

Verified heading text is 'No A/B Test' - opt-out successful
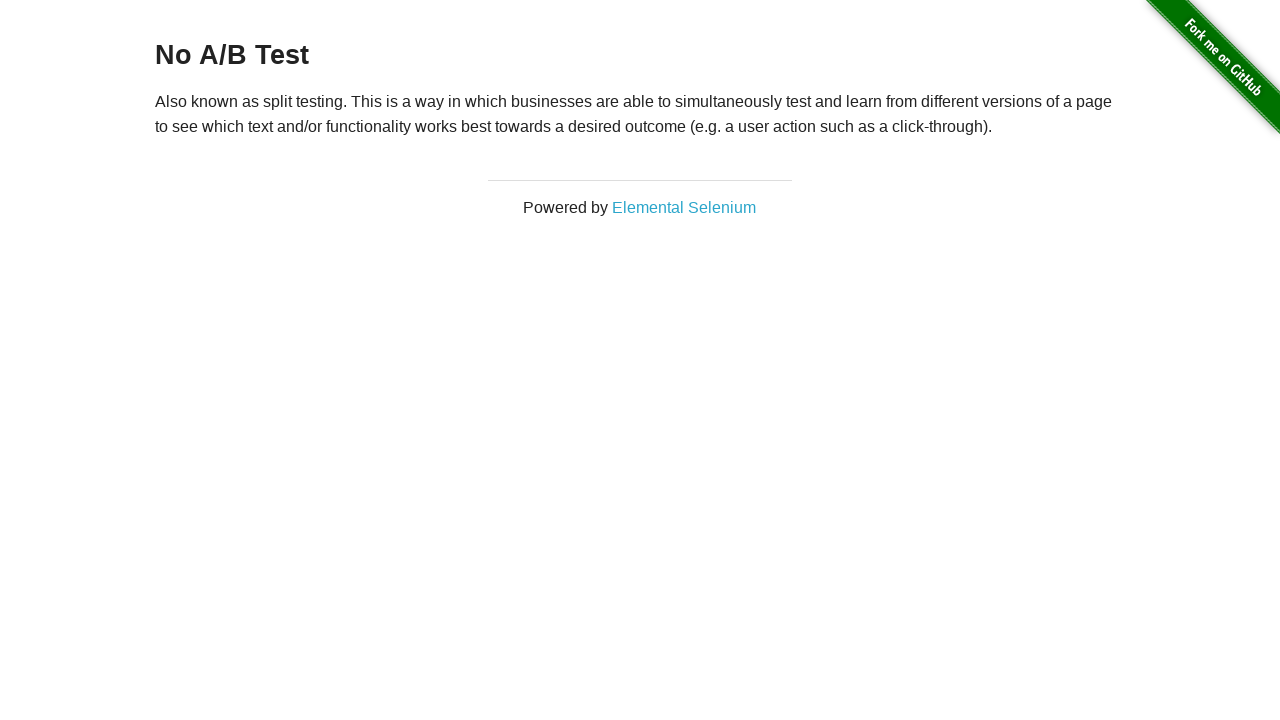

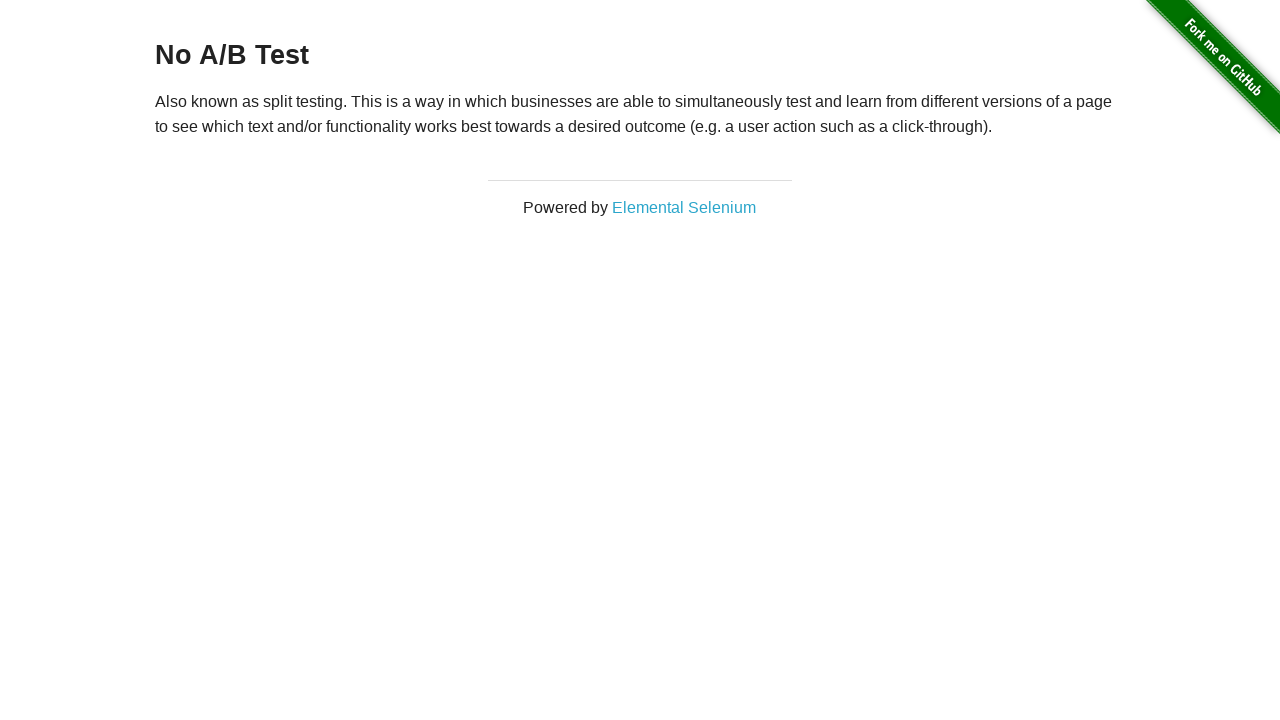